Tests a text box form with full address details including city and state, then verifies all entered information appears in the output section.

Starting URL: https://demoqa.com/text-box

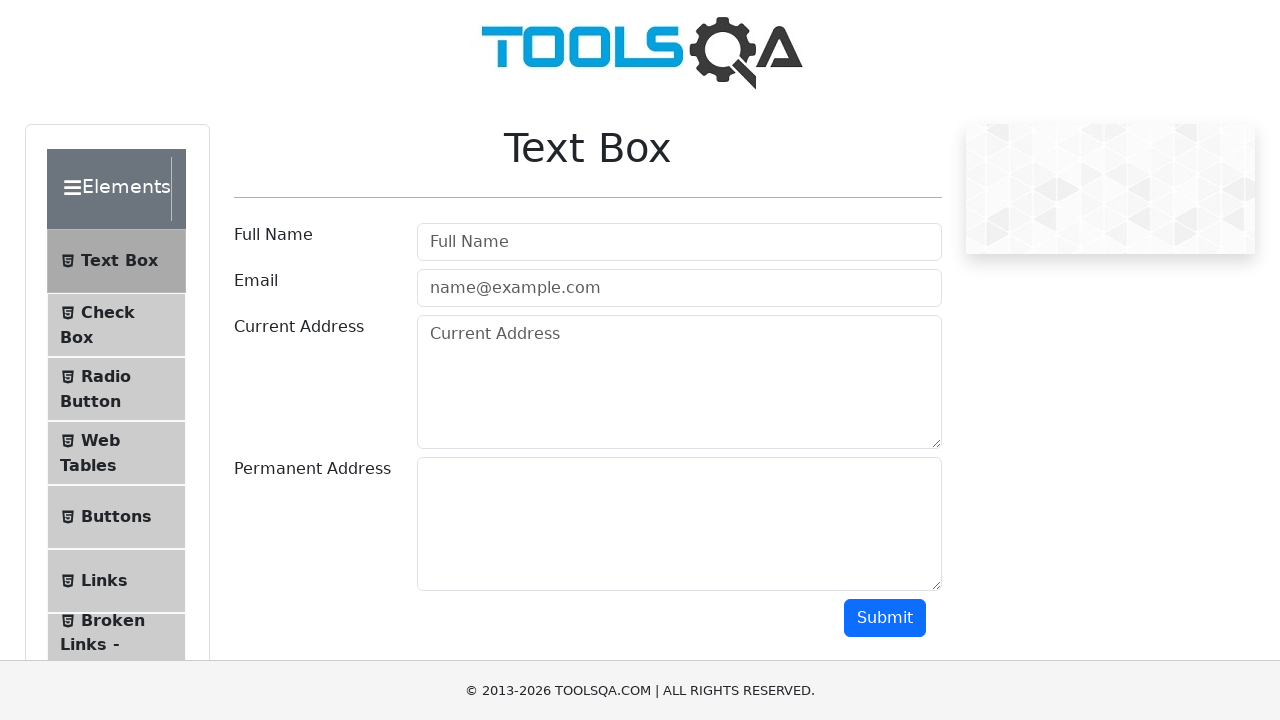

Filled userName field with 'Bob' on #userName
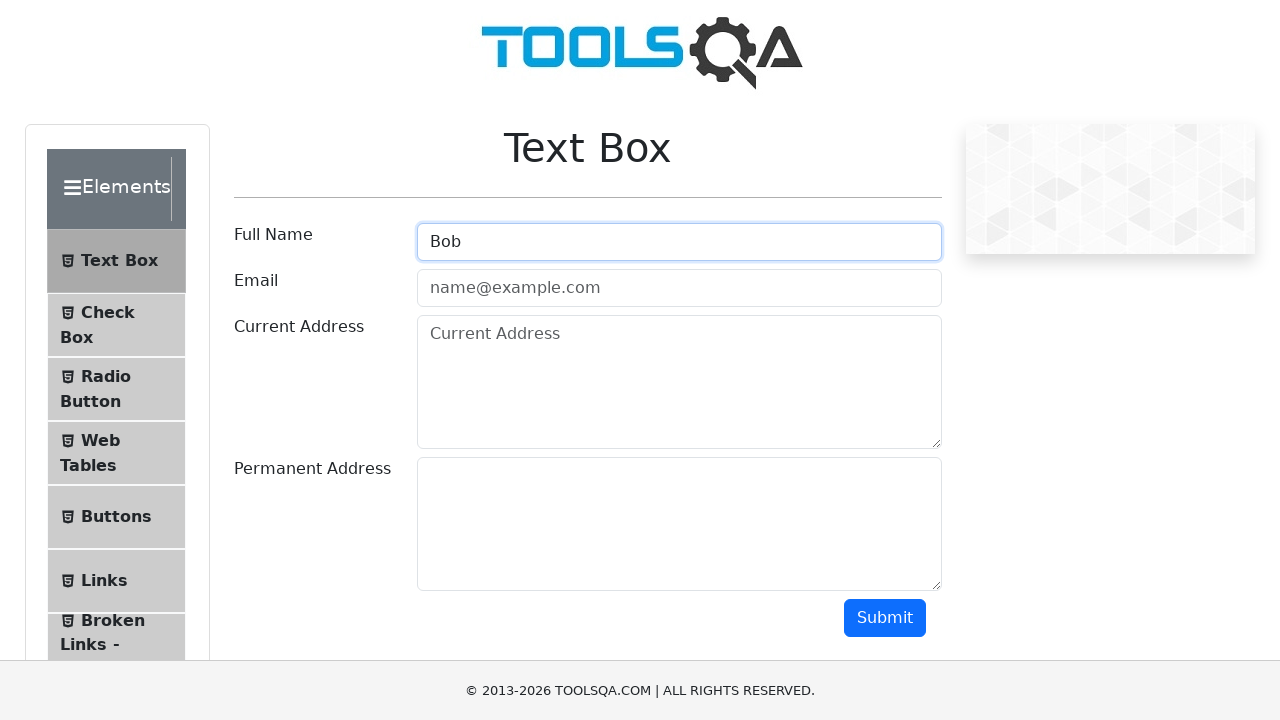

Filled userEmail field with 'bob@email.ru' on #userEmail
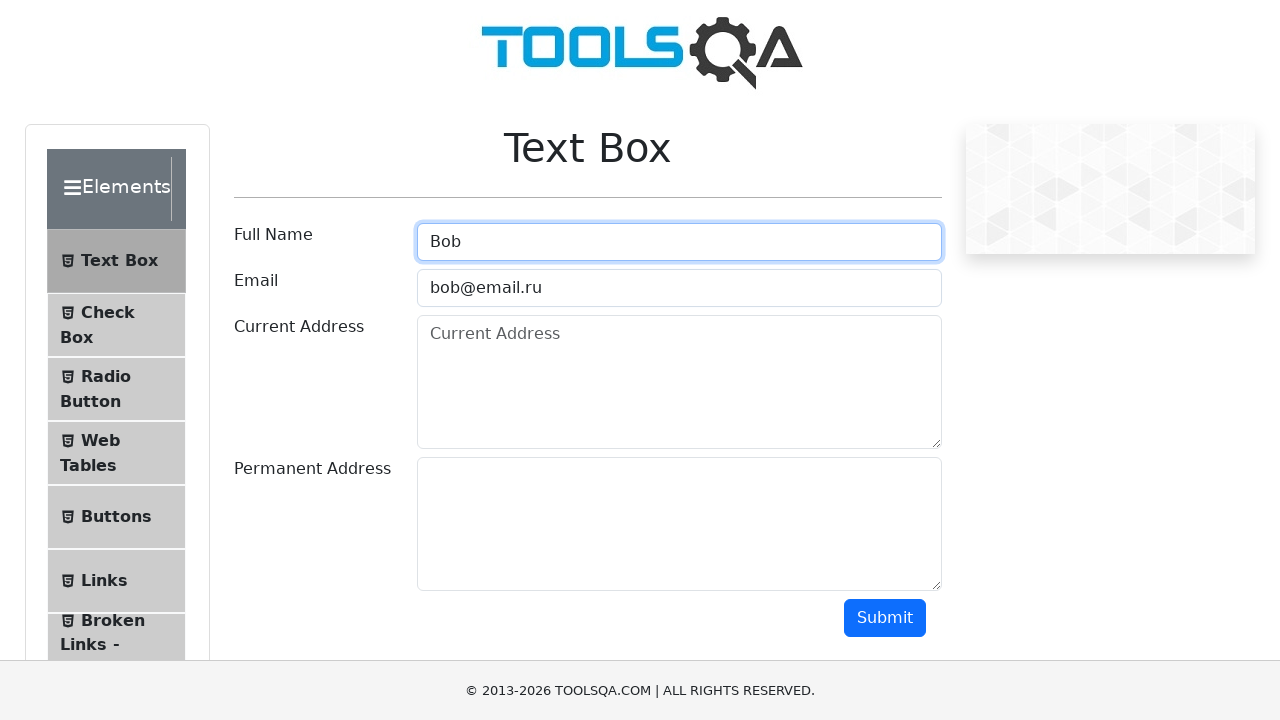

Filled currentAddress field with 'Warren St, Staten Island, NY, USA' on #currentAddress
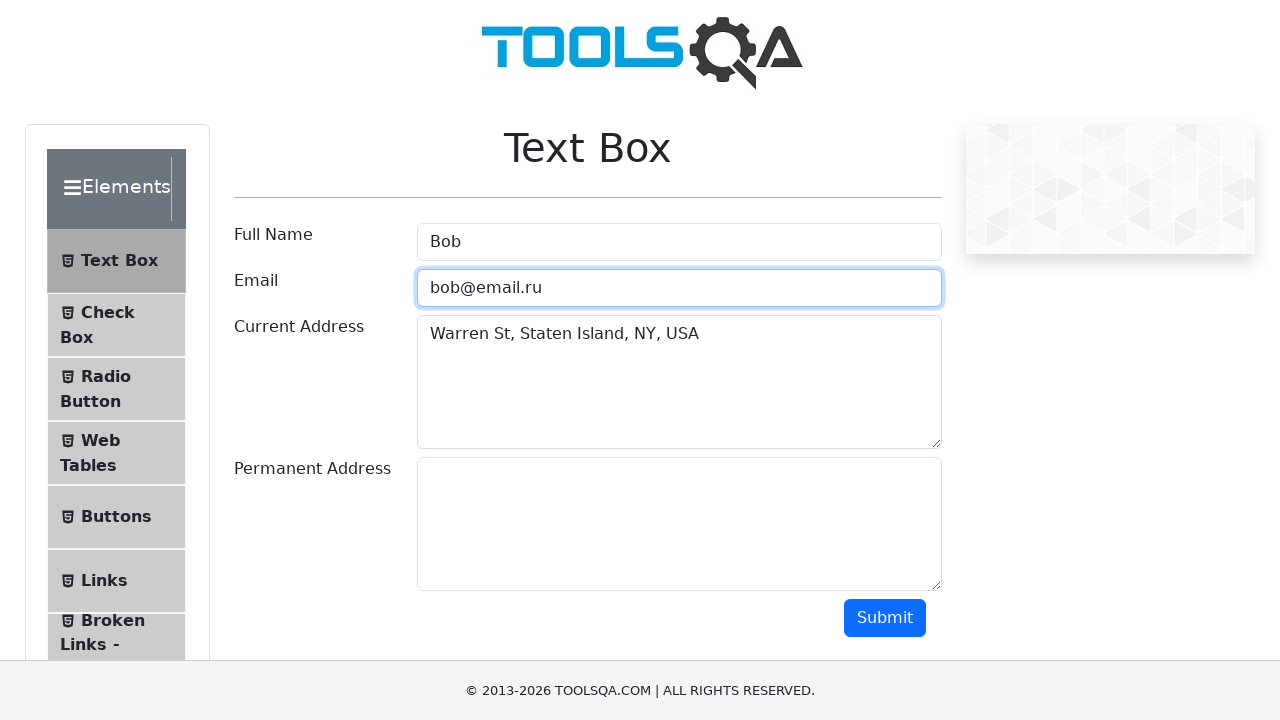

Filled permanentAddress field with '60 Floral Blvd, Floral Park, USA' on #permanentAddress
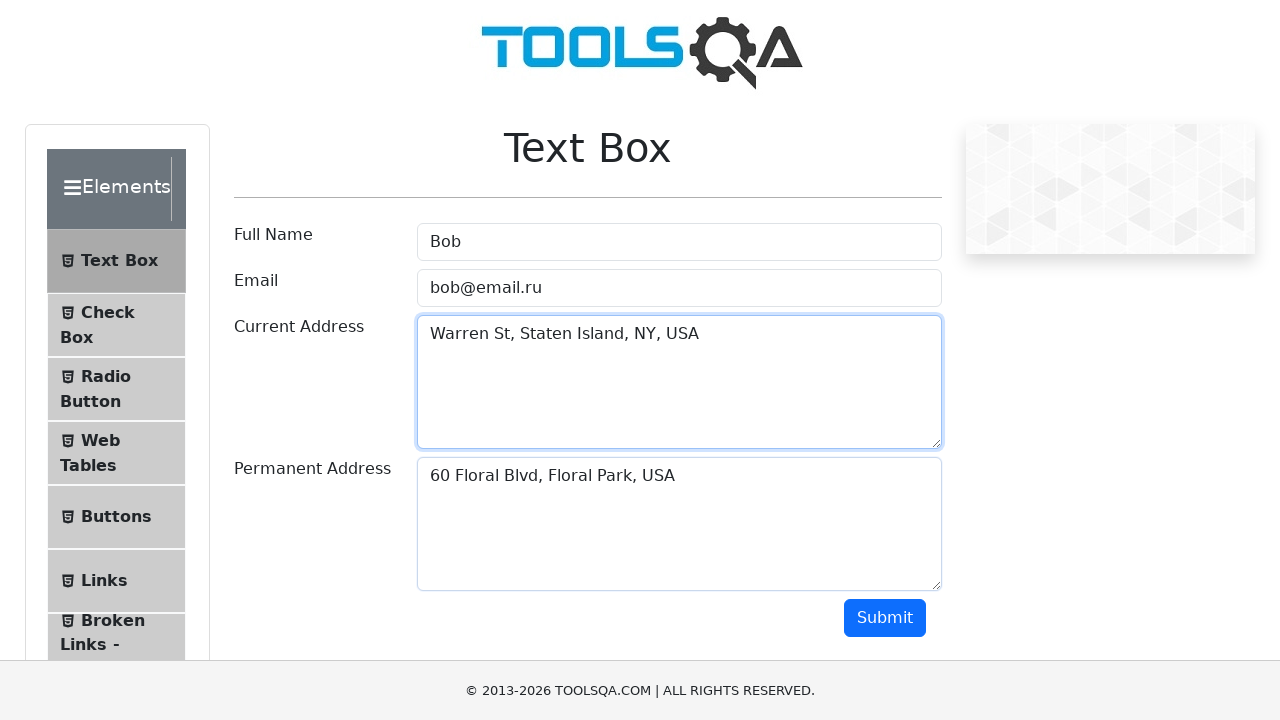

Clicked submit button at (885, 618) on #submit
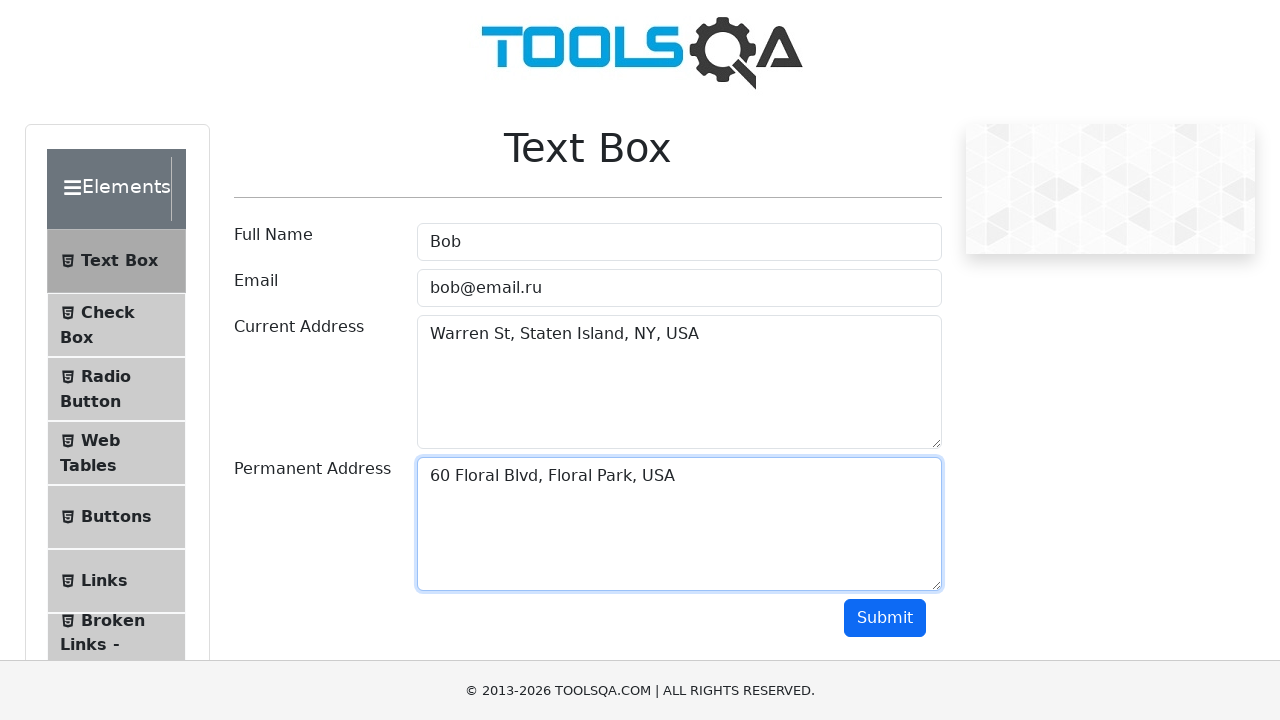

Output section is displayed with all entered information
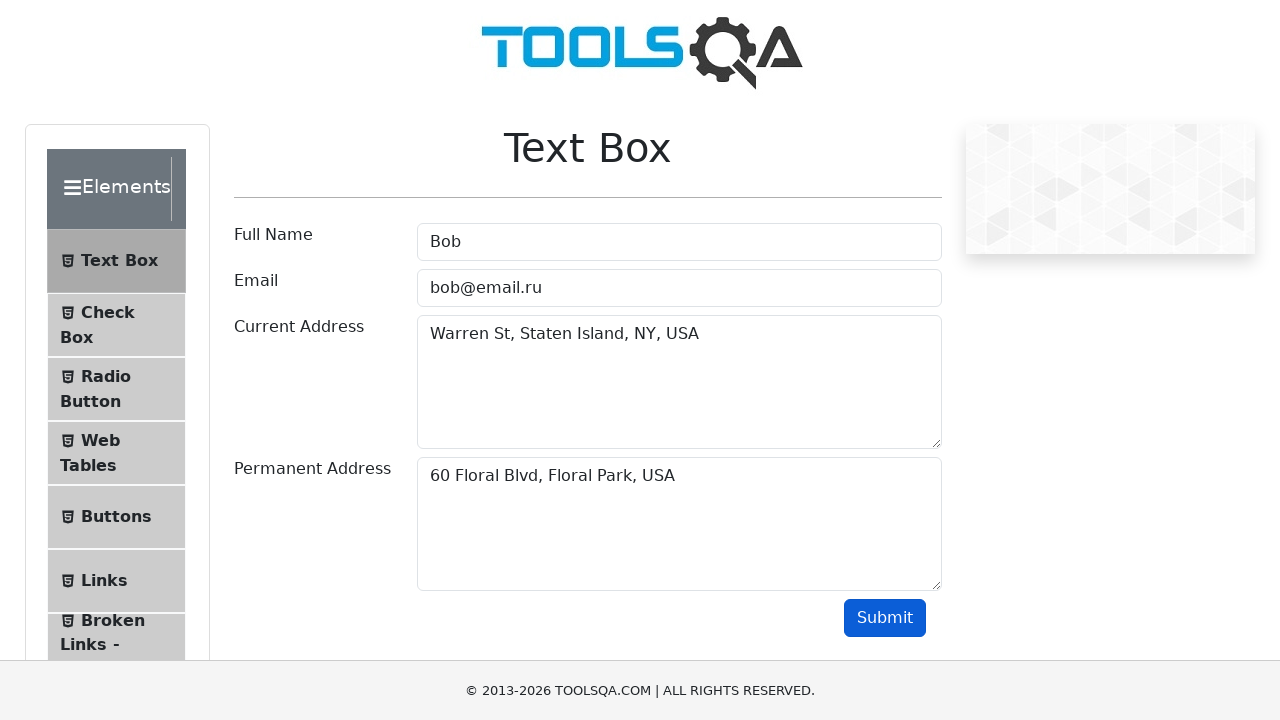

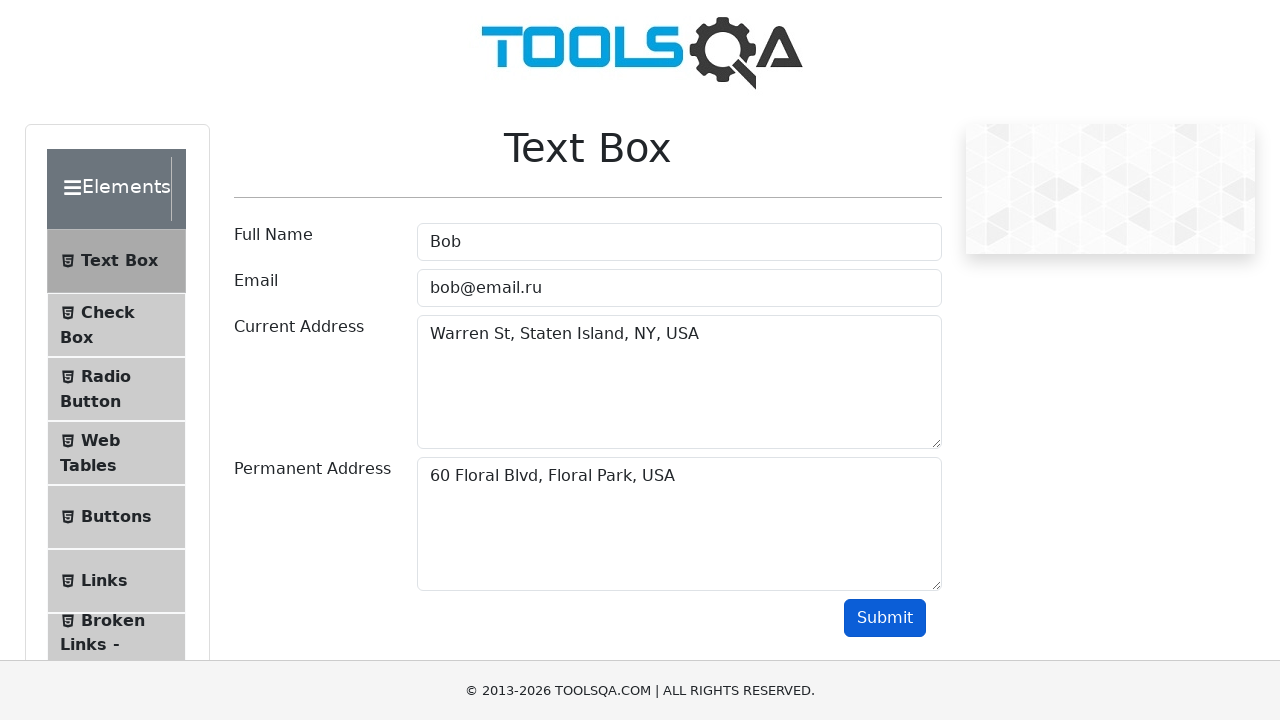